Tests navigation to multiple URLs on a WordPress site, checking page load behavior and cookie management

Starting URL: https://www.trieste6.net/wordpres

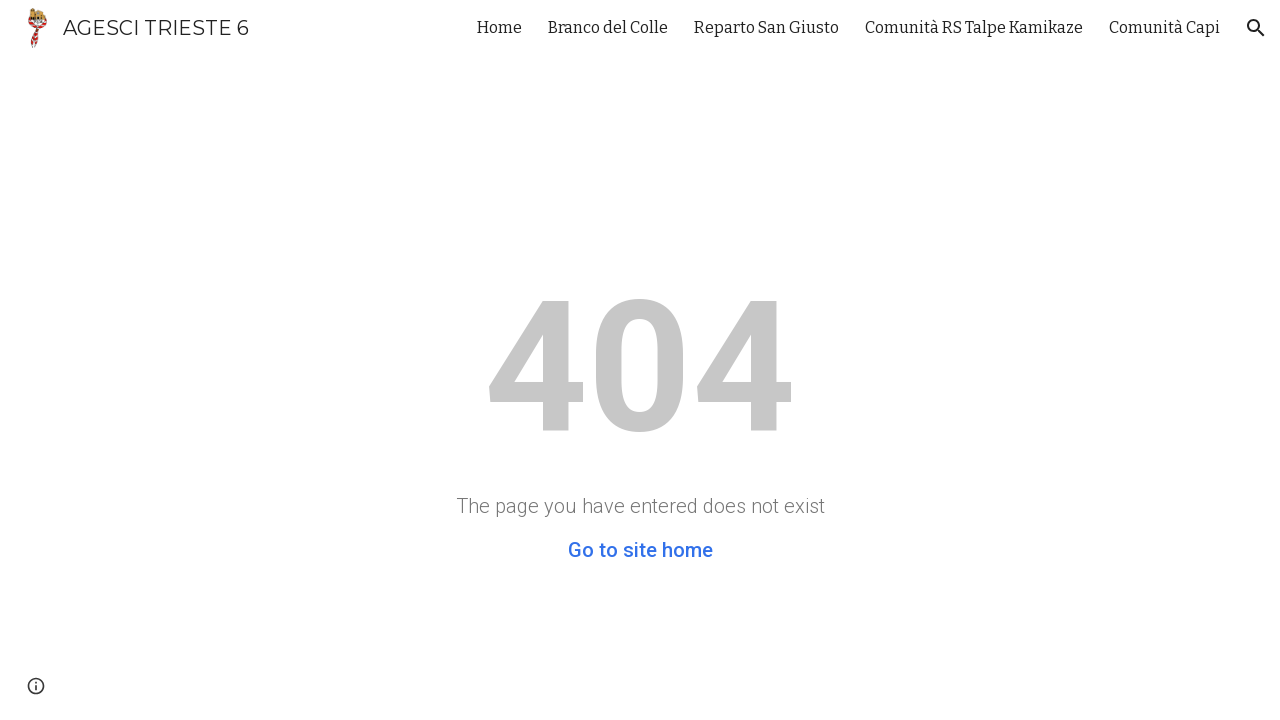

Navigated to /user endpoint with domcontentloaded wait
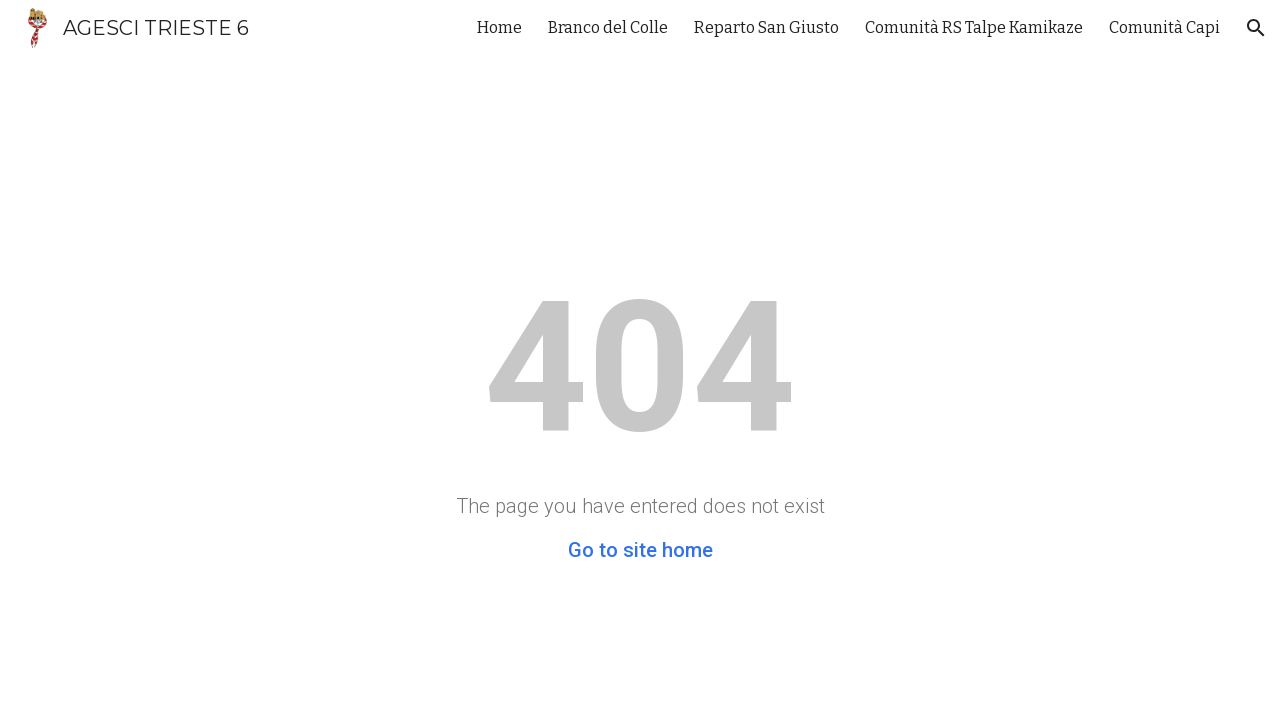

Cleared all cookies from context
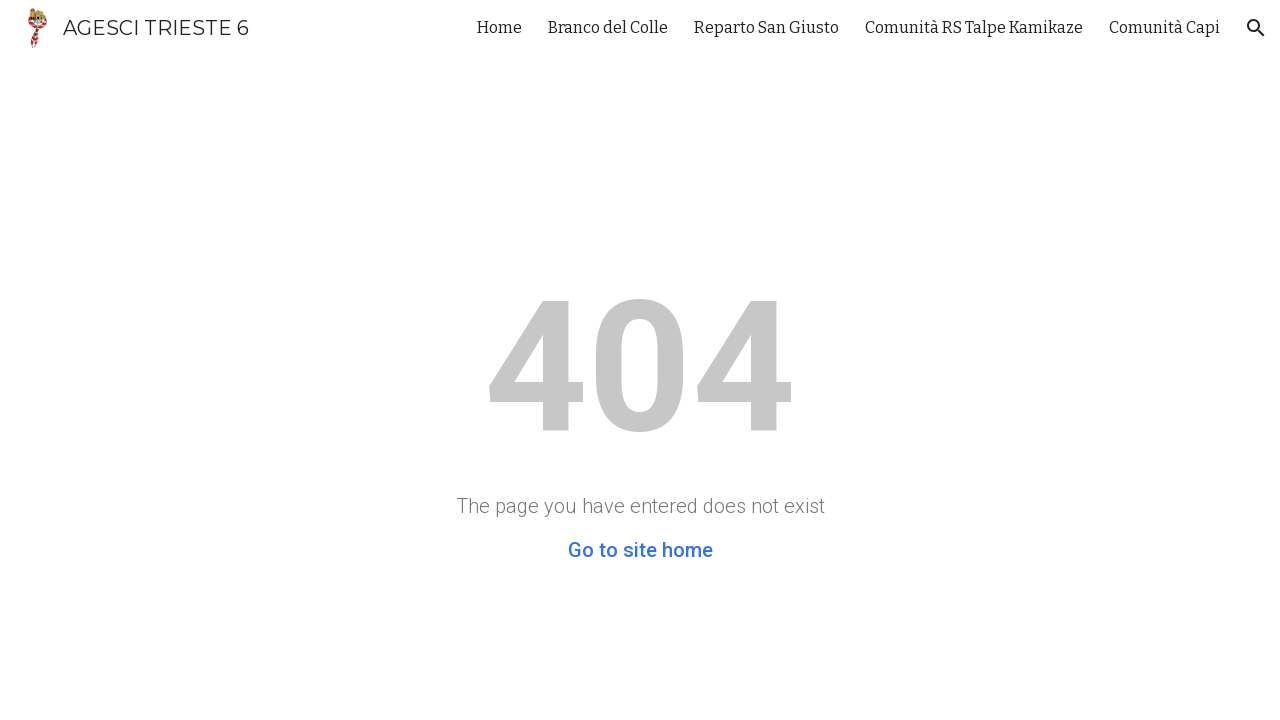

Navigated to /user endpoint again after clearing cookies
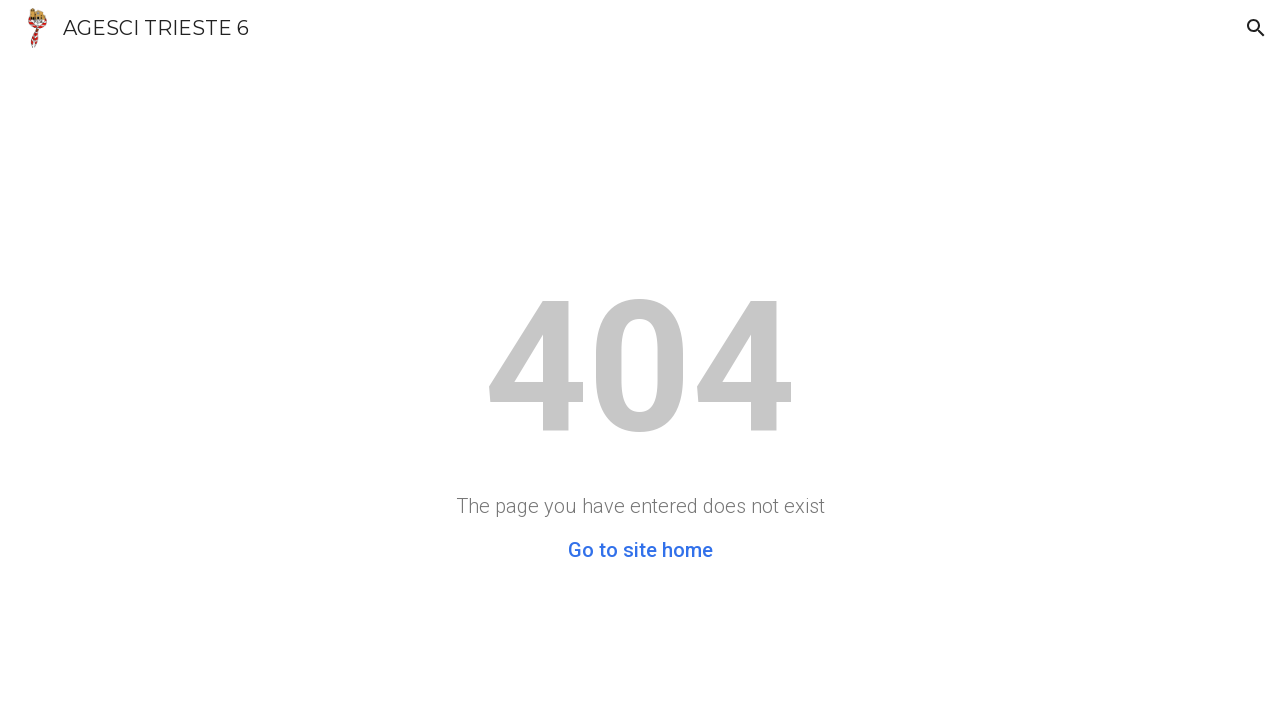

Navigated to /administrator endpoint
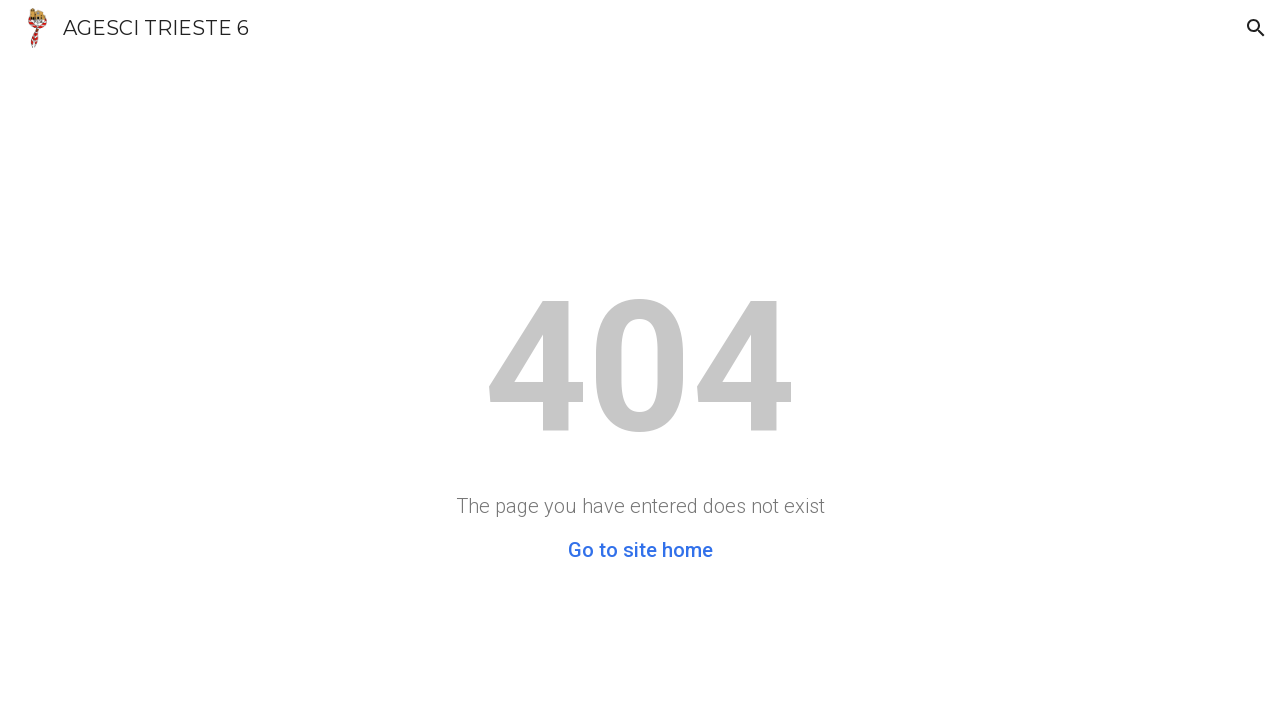

Navigated to /member endpoint
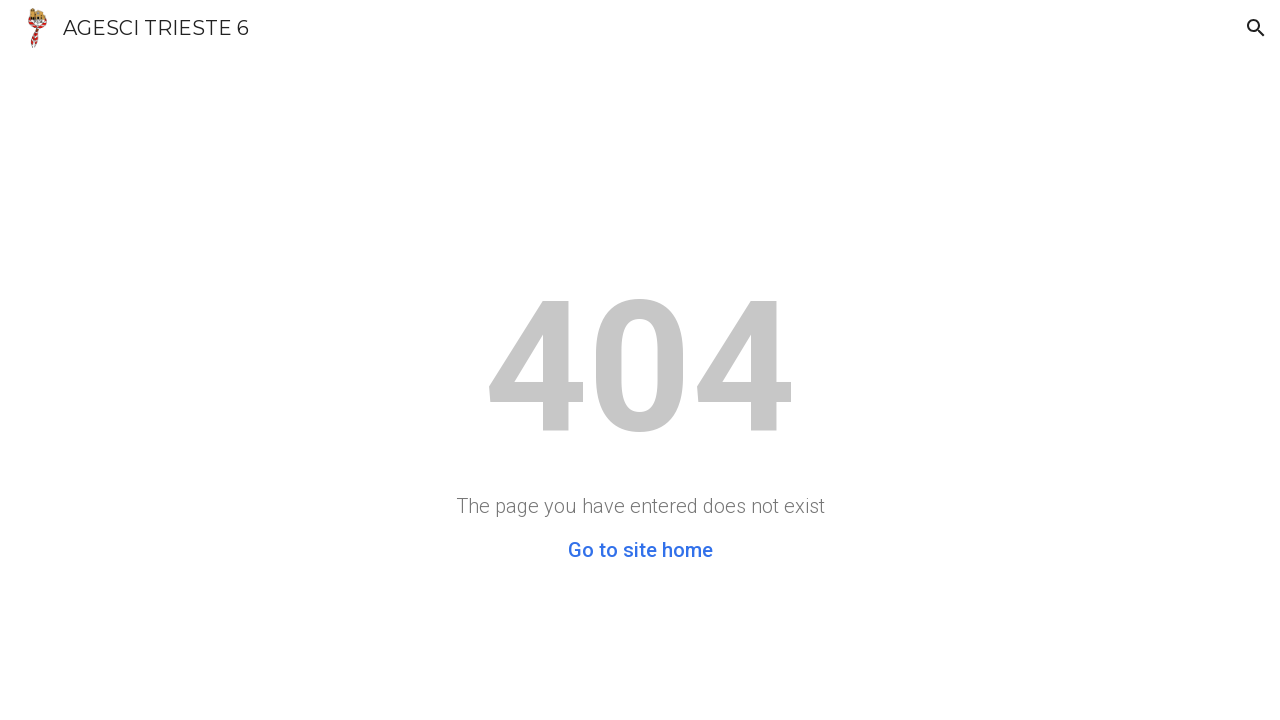

Retried navigation to /member endpoint with extended timeout
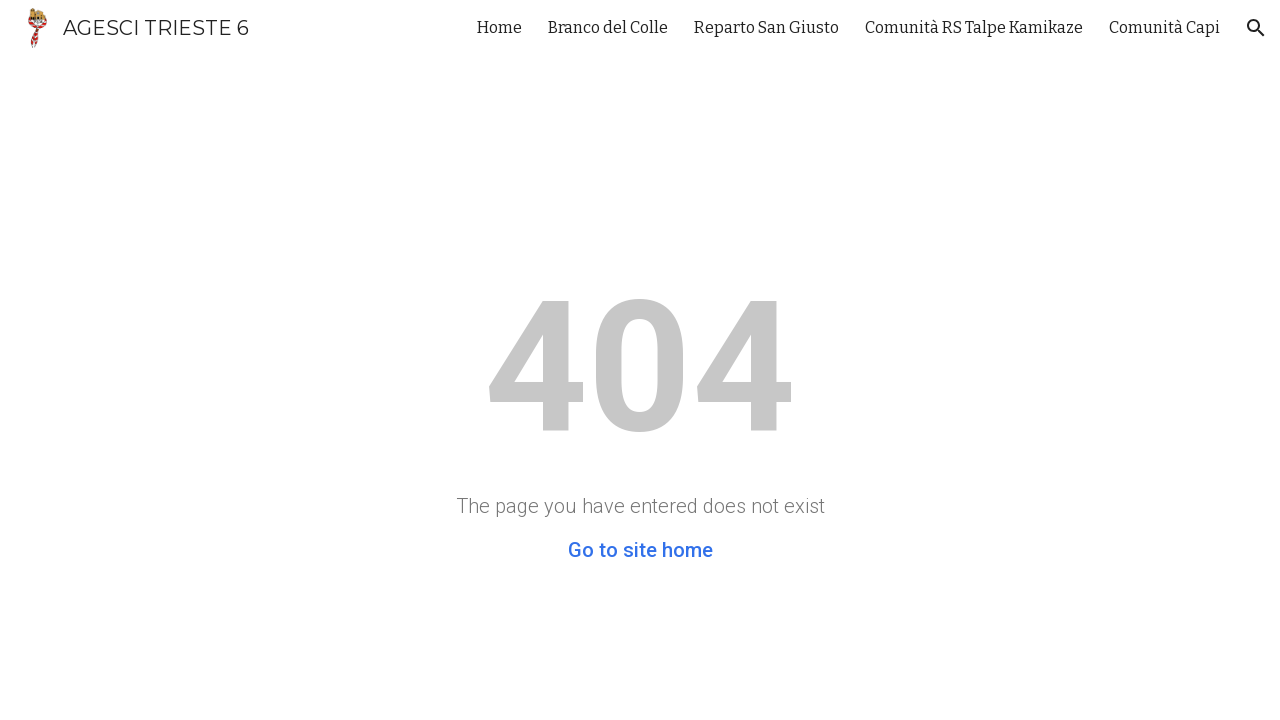

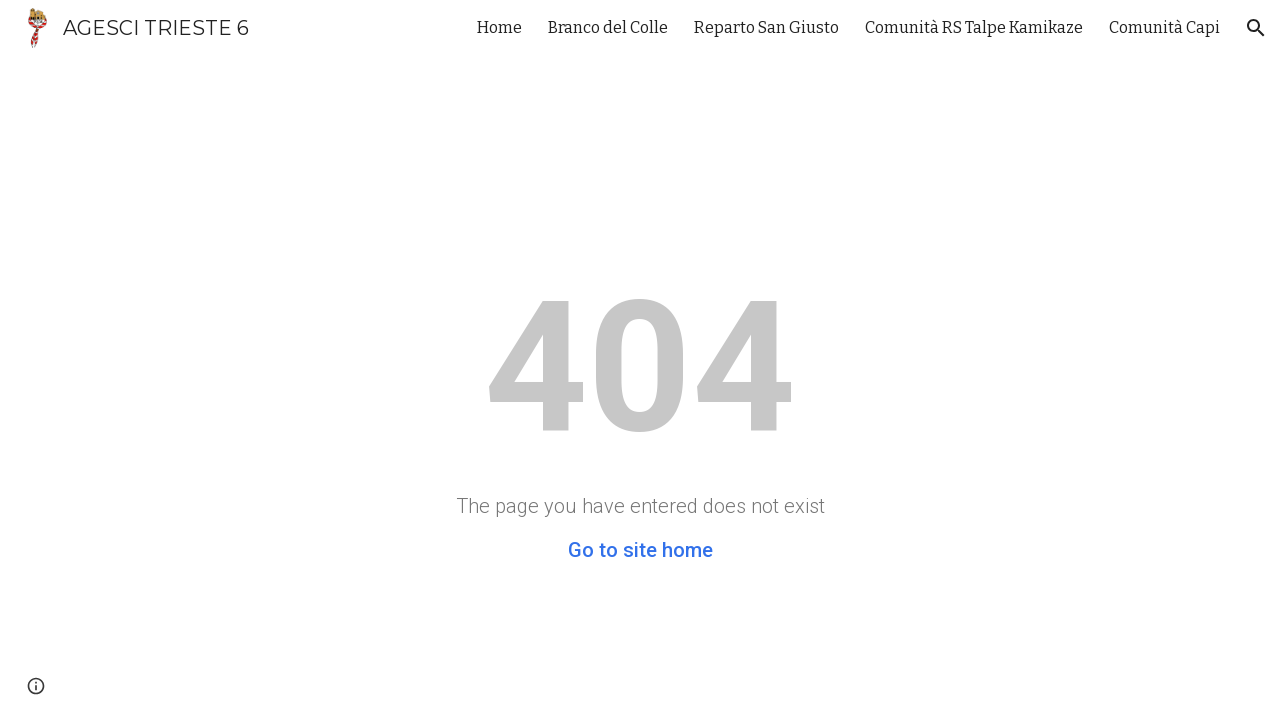